Tests python.org search feature by searching for "pycon" and verifying that search results are displayed on the results page.

Starting URL: http://www.python.org

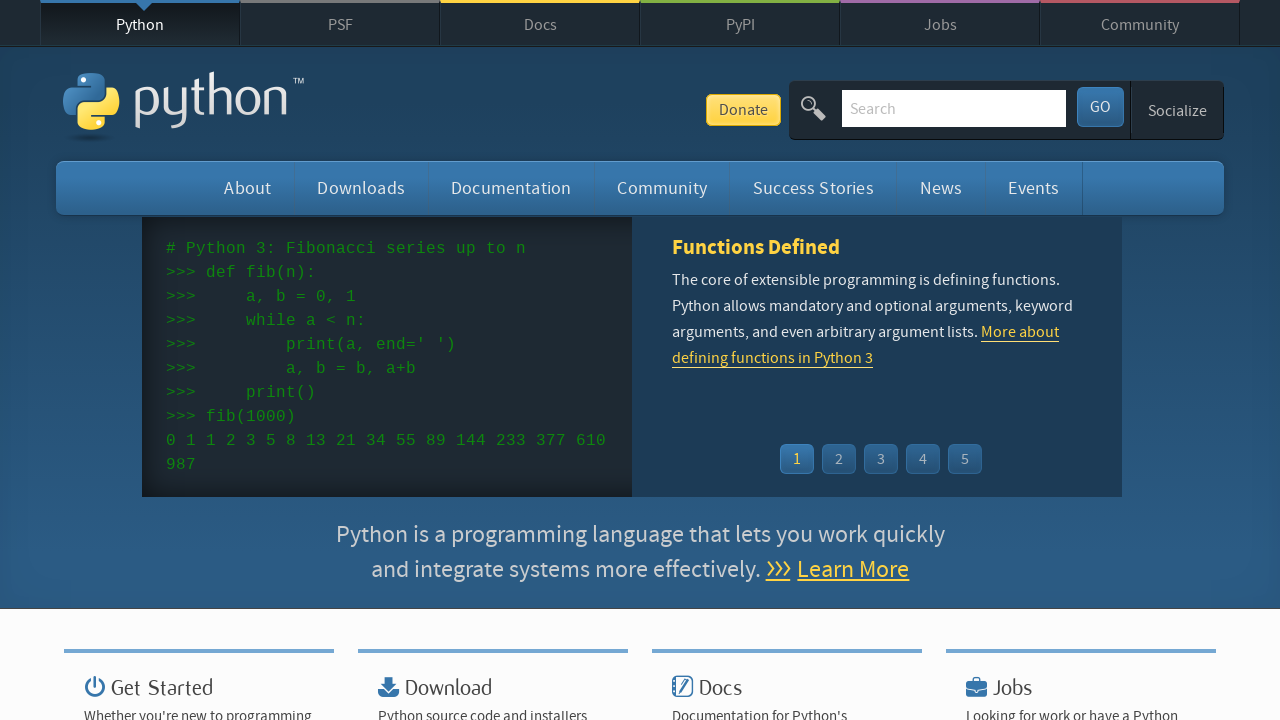

Verified page title contains 'Python'
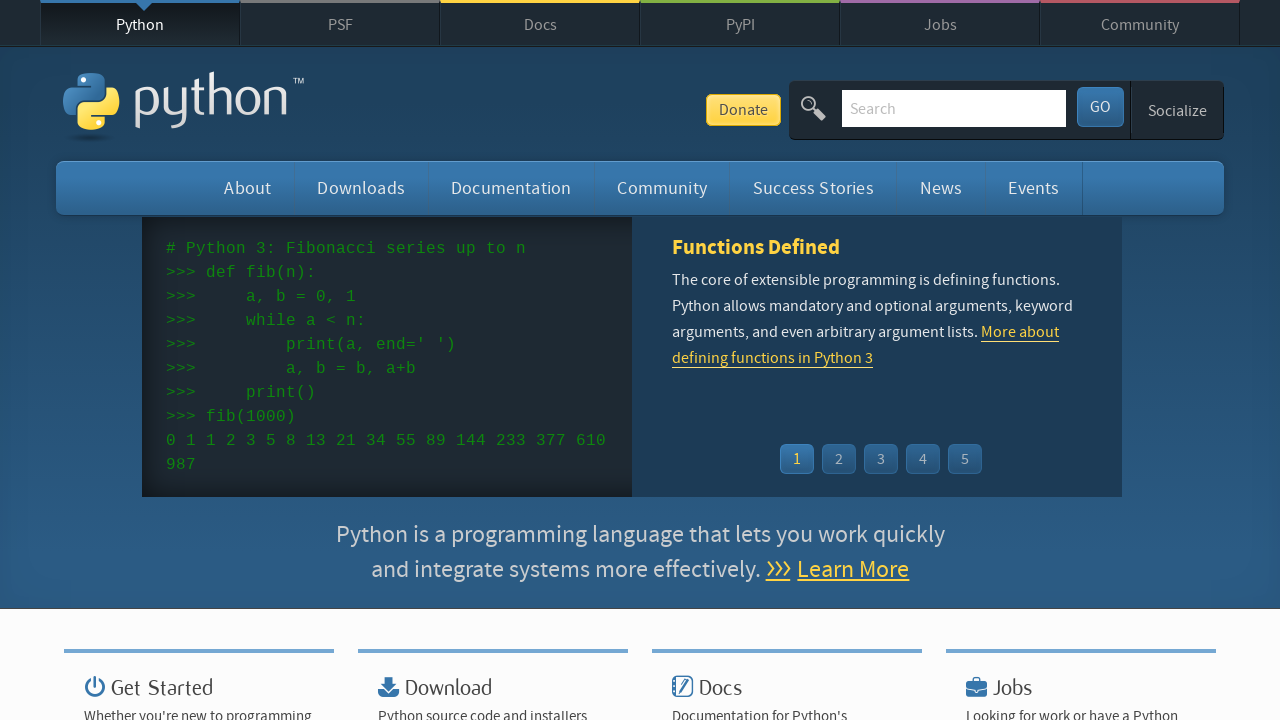

Filled search field with 'pycon' on input[name='q']
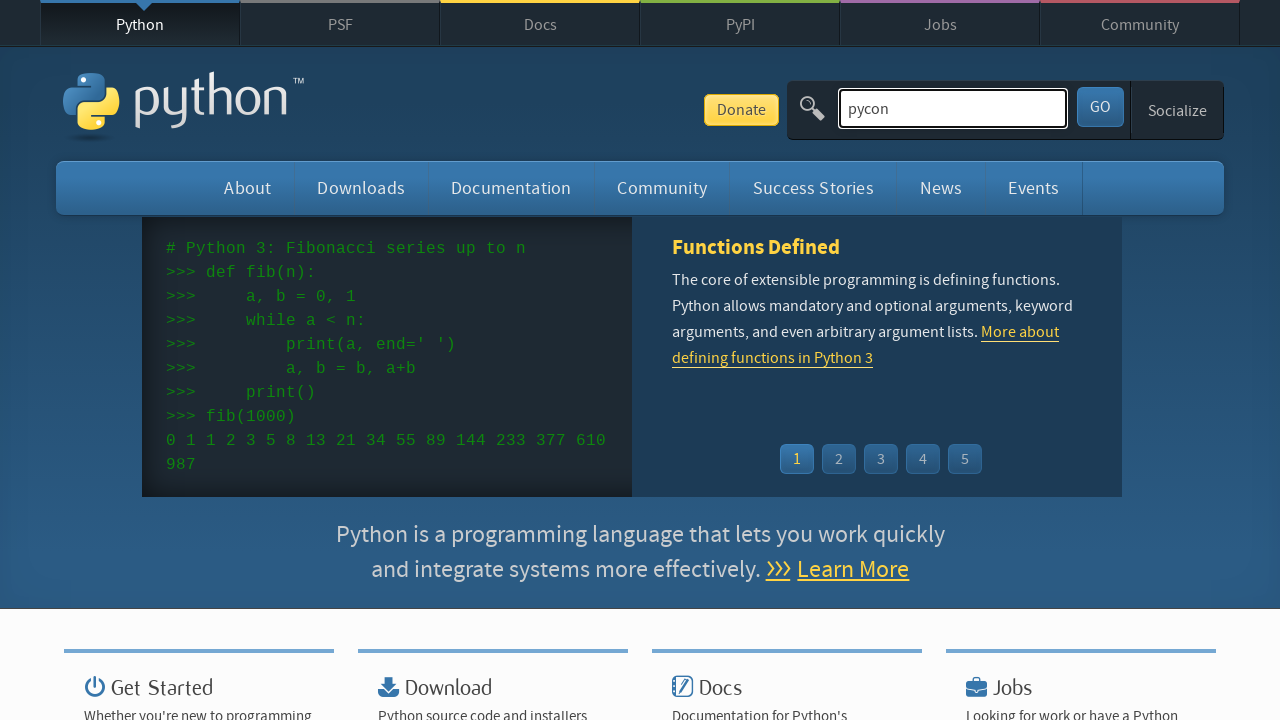

Clicked search submit button at (1100, 107) on button[type='submit']
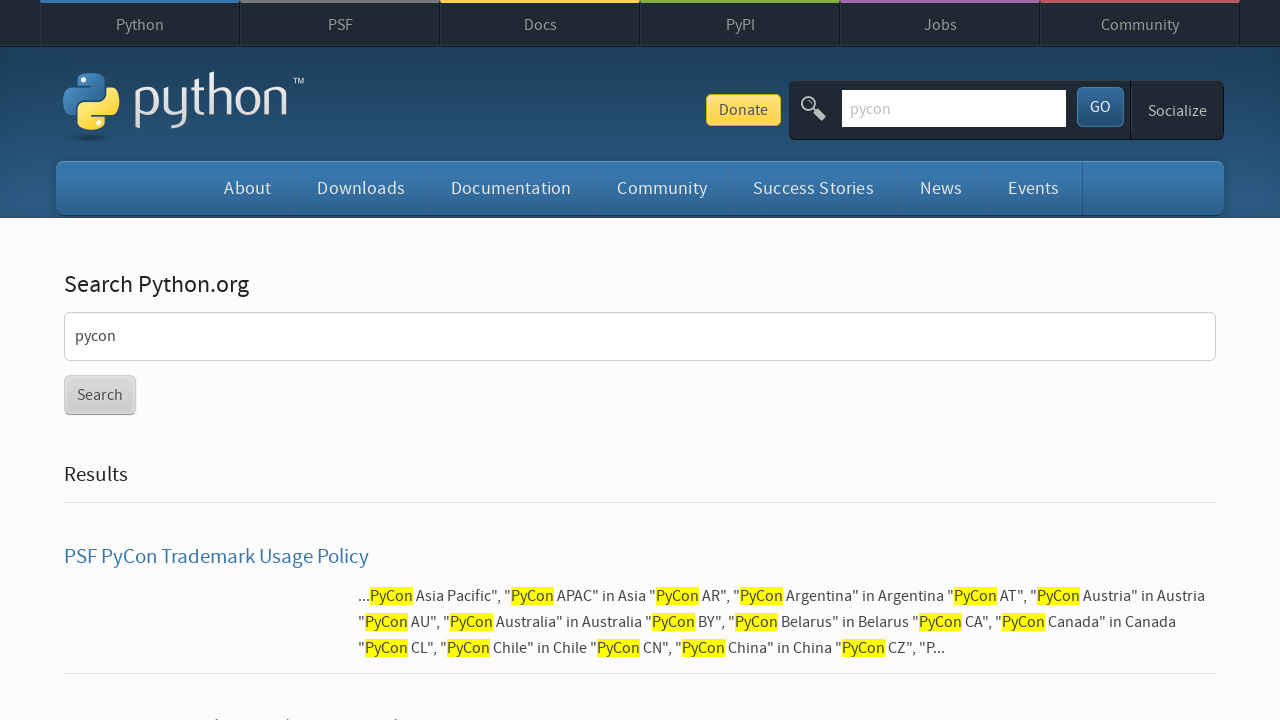

Search results page loaded with results displayed
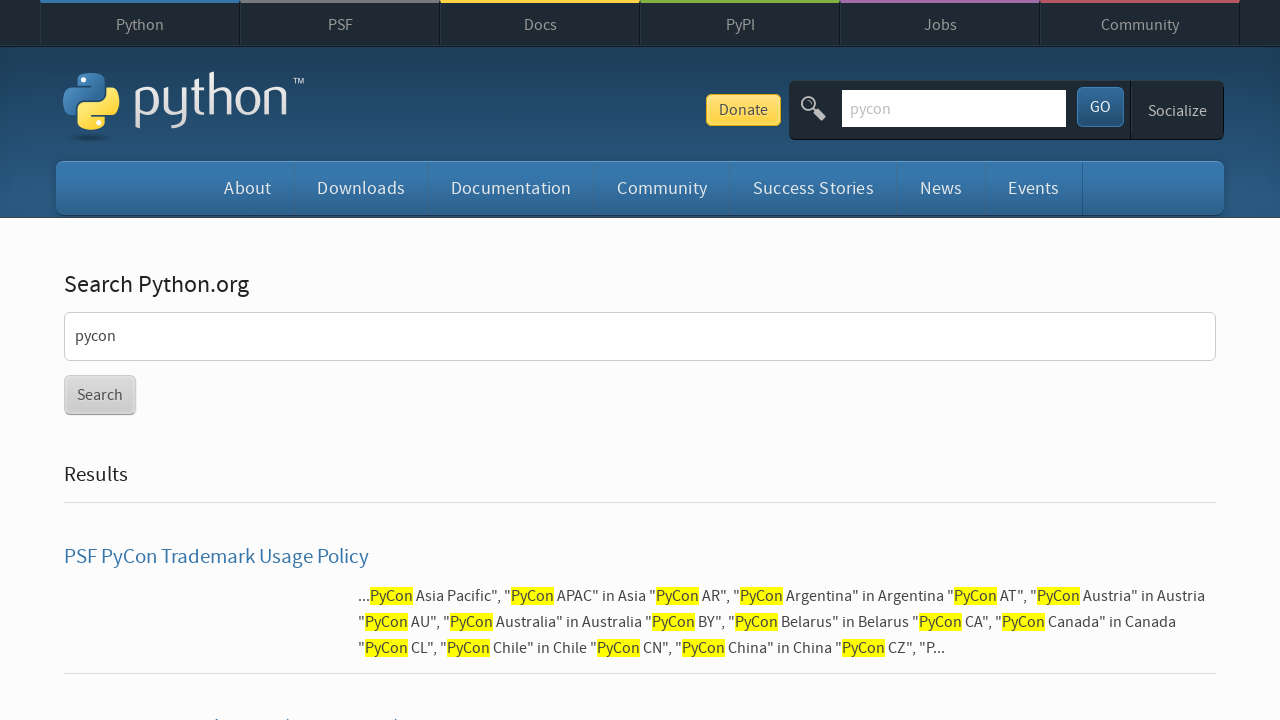

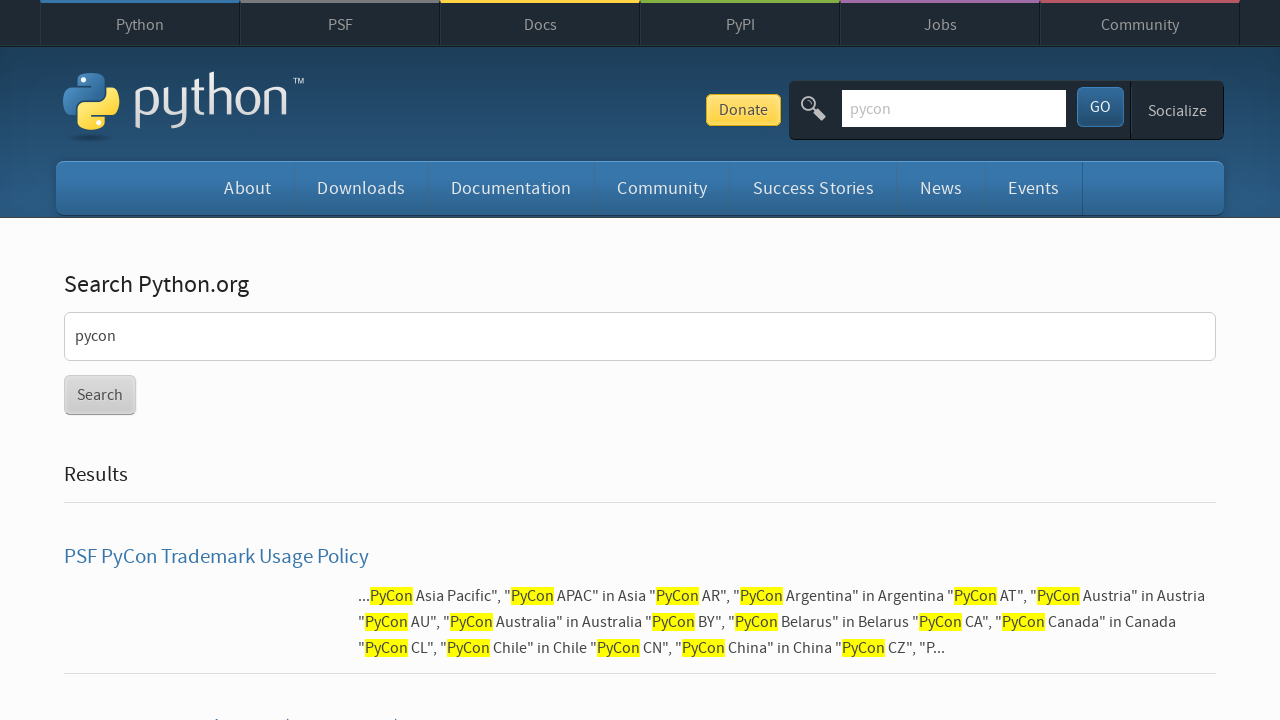